Tests handling of JavaScript prompt dialogs by setting up a dialog listener that enters text, clicking a button to trigger the prompt, and verifying the entered text is displayed

Starting URL: https://www.lambdatest.com/selenium-playground/javascript-alert-box-demo

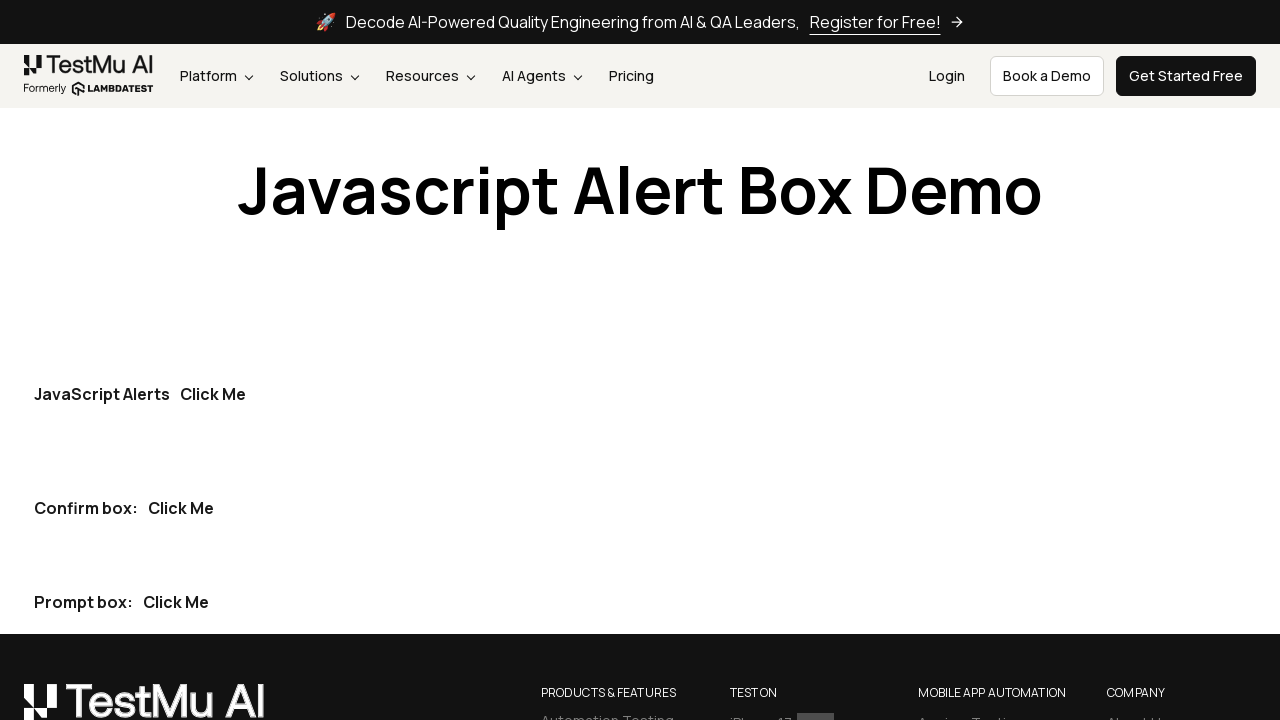

Set up dialog listener to accept prompt with text 'selo'
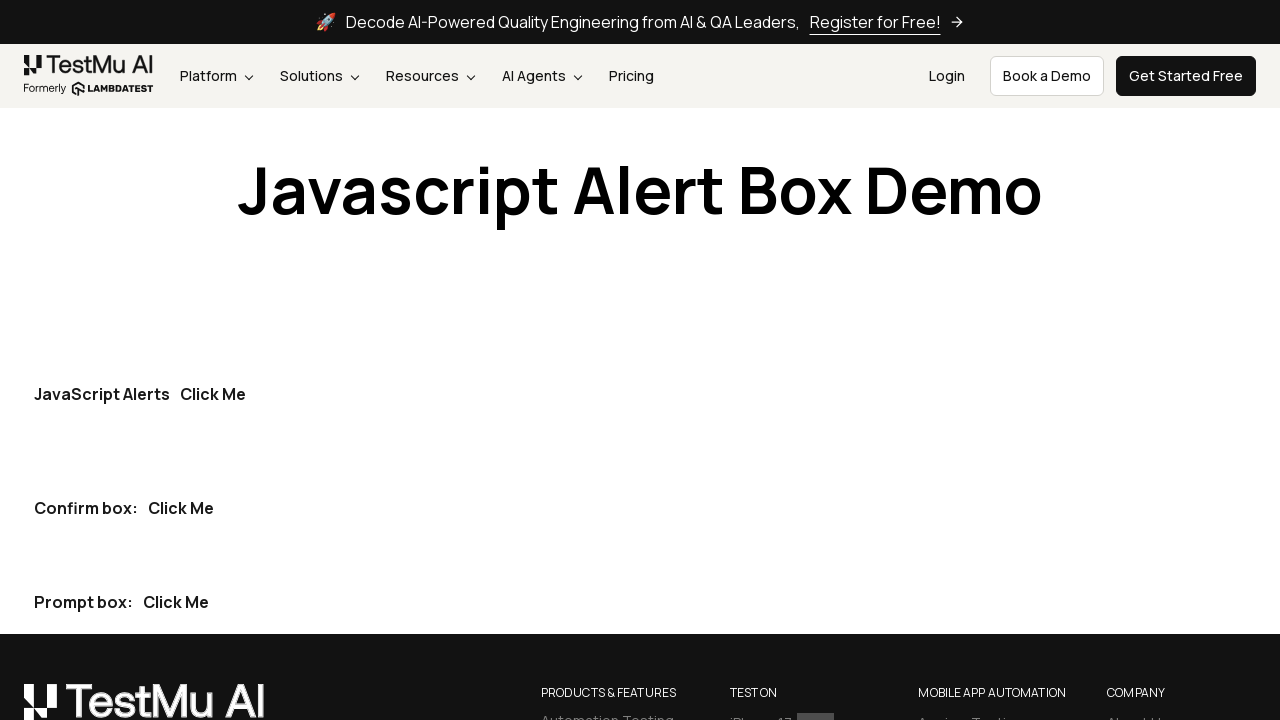

Clicked the third 'Click me' button to trigger the JavaScript prompt at (176, 602) on button:has-text('Click me') >> nth=2
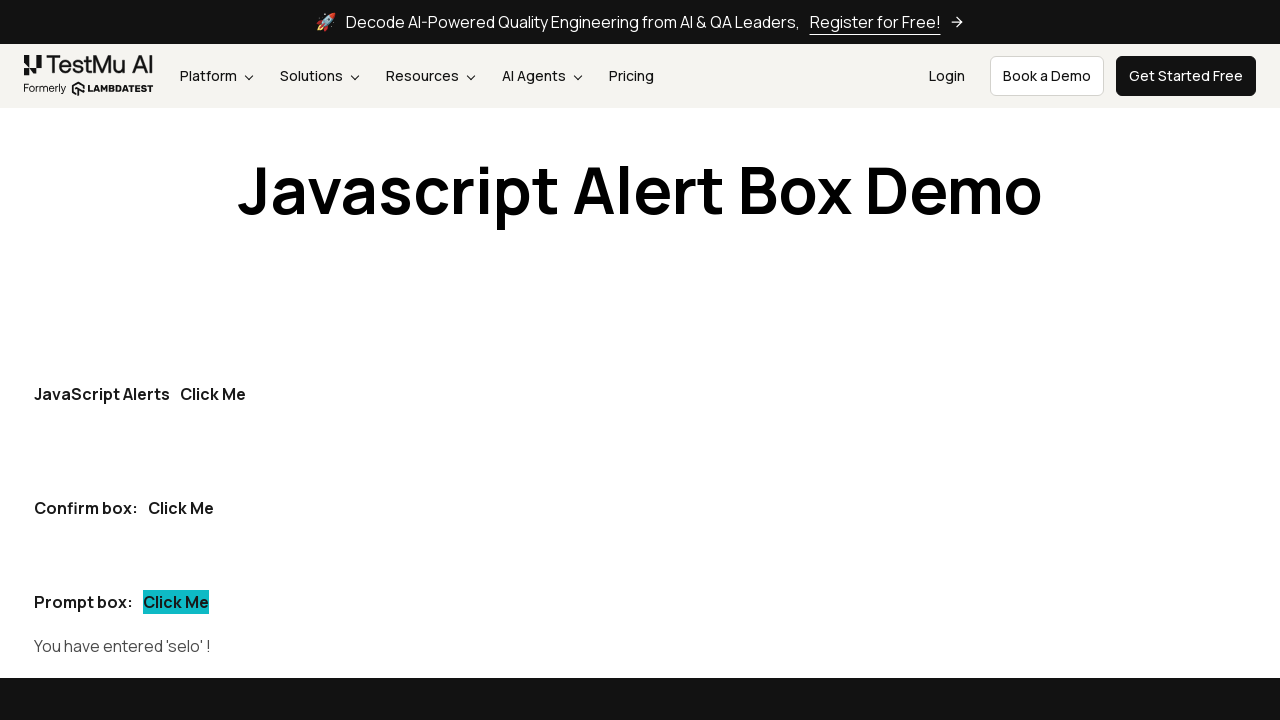

Verified that the prompt result displays the entered text 'selo'
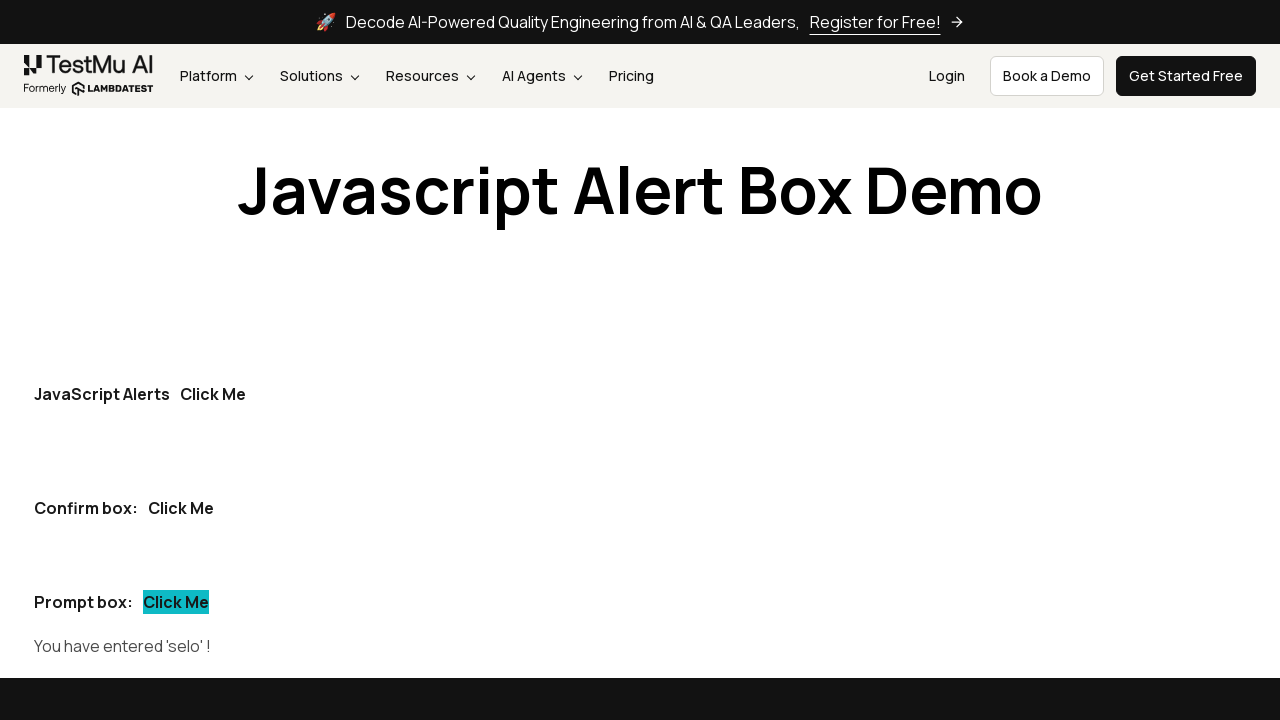

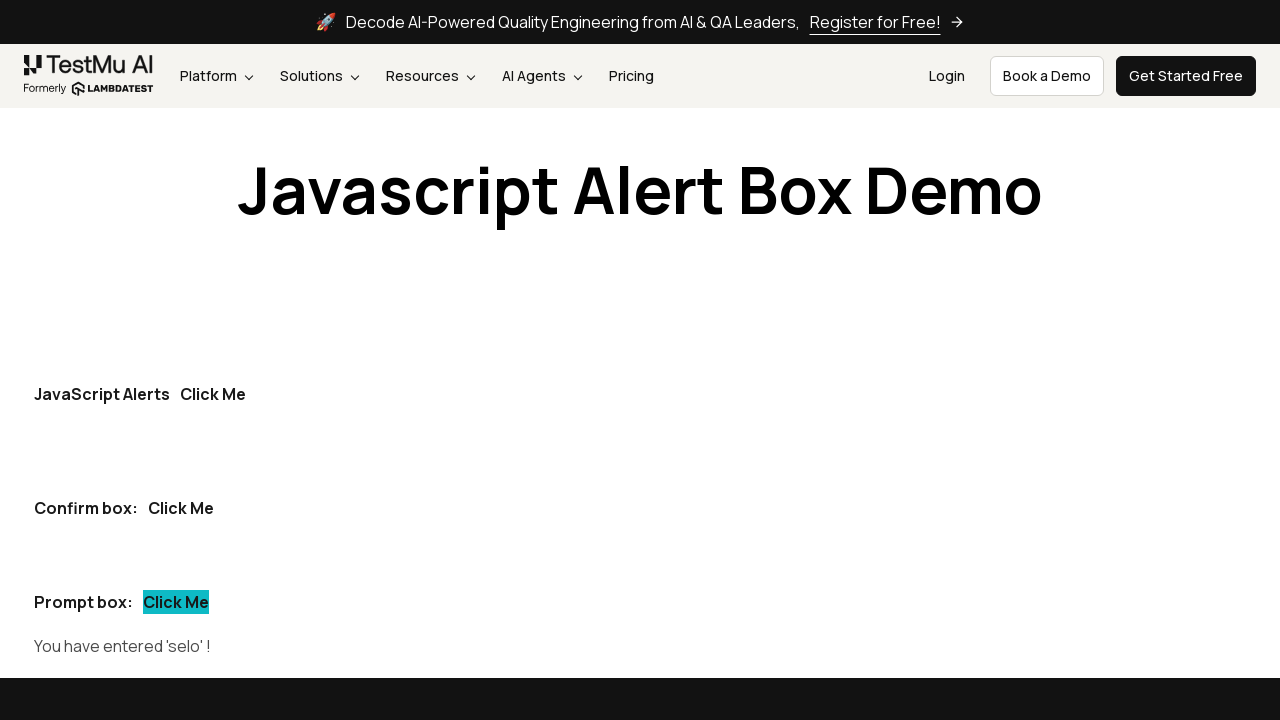